Tests a form submission flow by navigating to Elements section, filling out a text box form with name, email, and addresses, then verifying the submitted data is displayed correctly

Starting URL: http://85.192.34.140:8081/

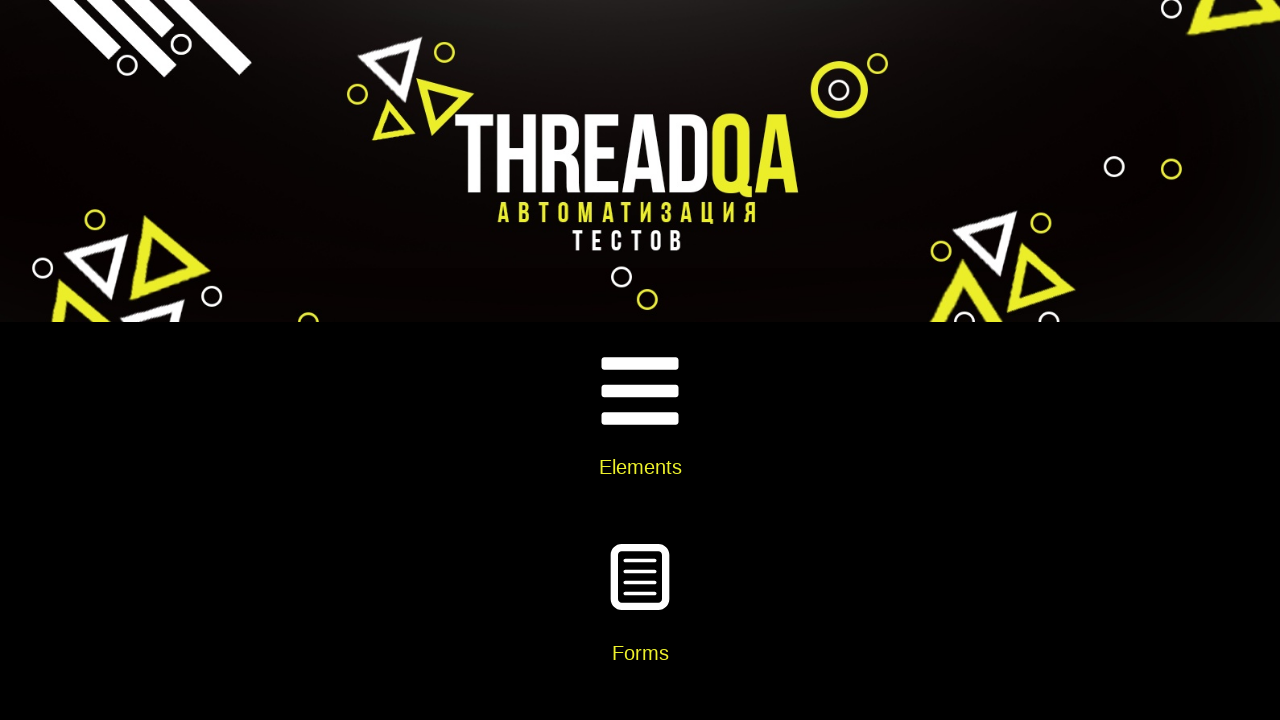

Navigated to the DemoQA homepage
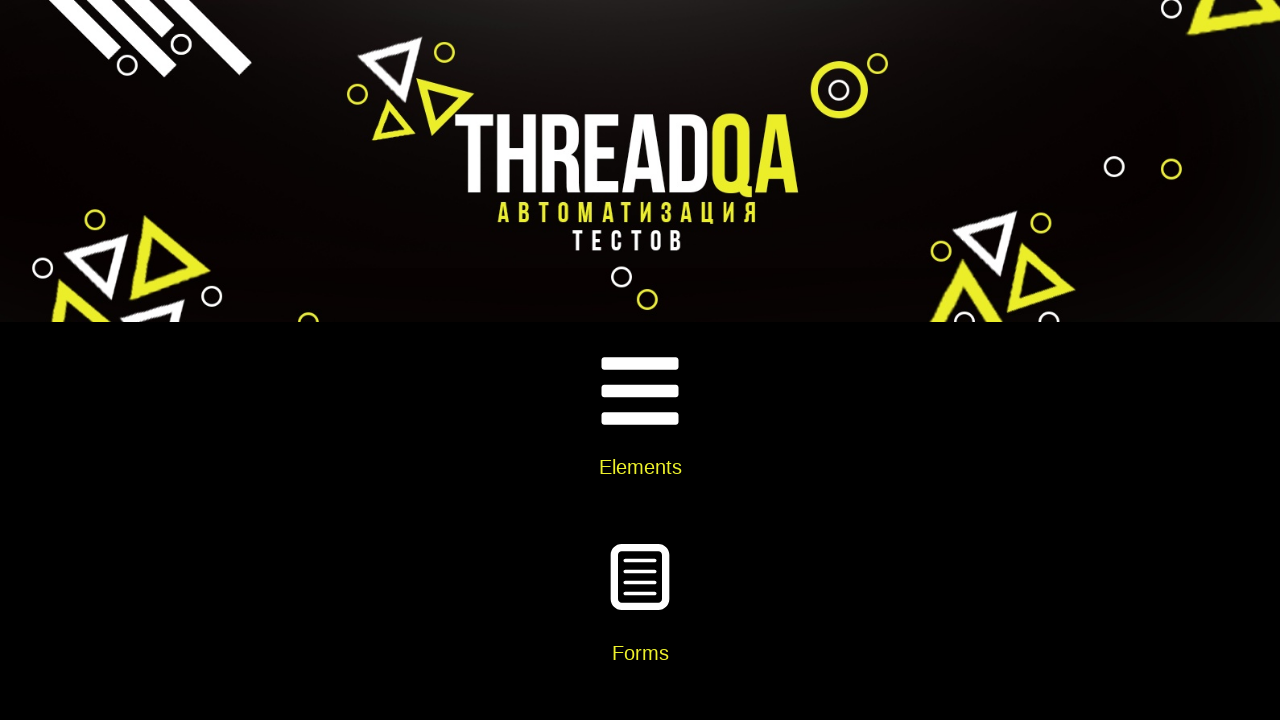

Clicked on Elements card to navigate to Elements section at (640, 467) on xpath=//div[@class='card-body']//h5[text()='Elements']
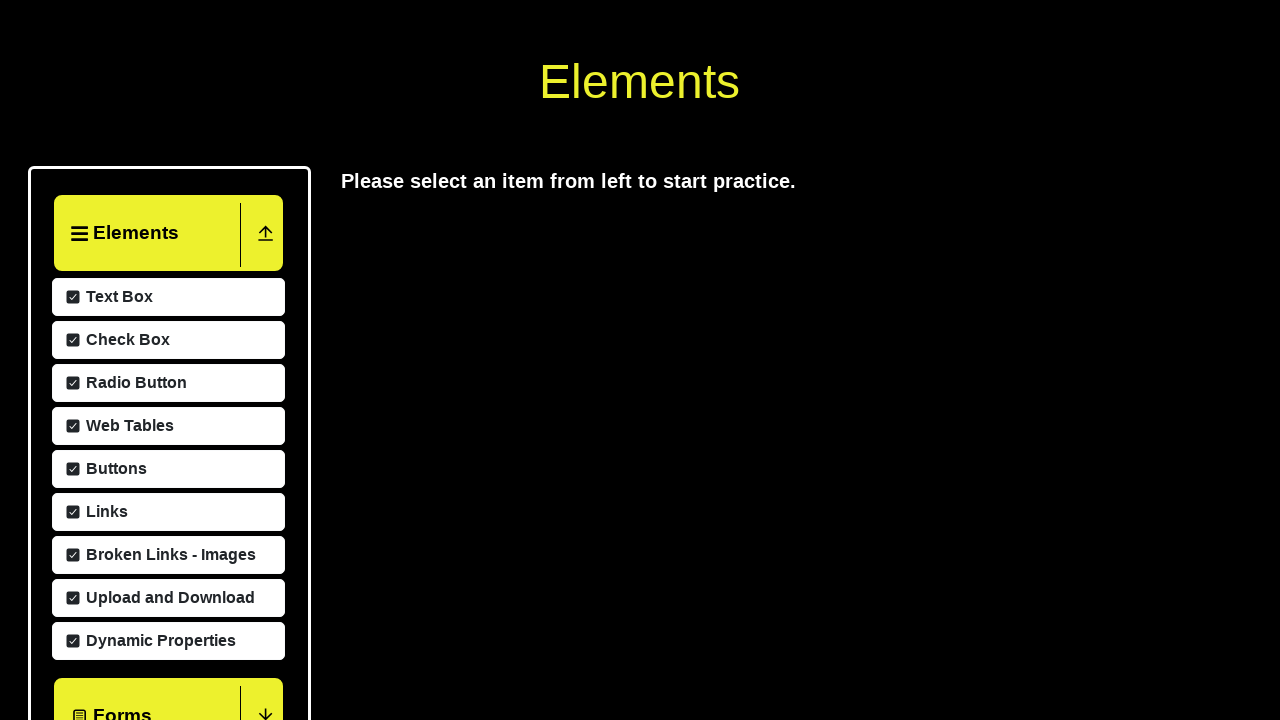

Clicked on Text Box menu item at (117, 589) on xpath=//span[text()='Text Box']
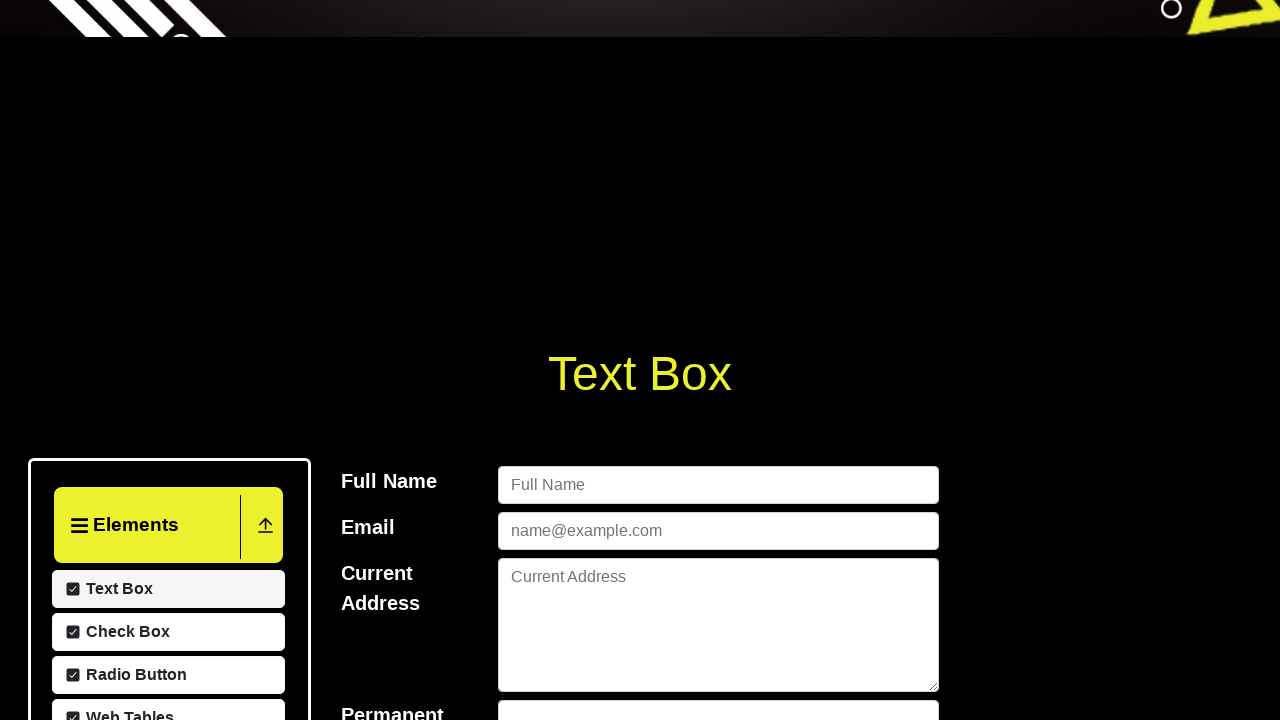

Filled in name field with 'Tomas Anderson' on #userName
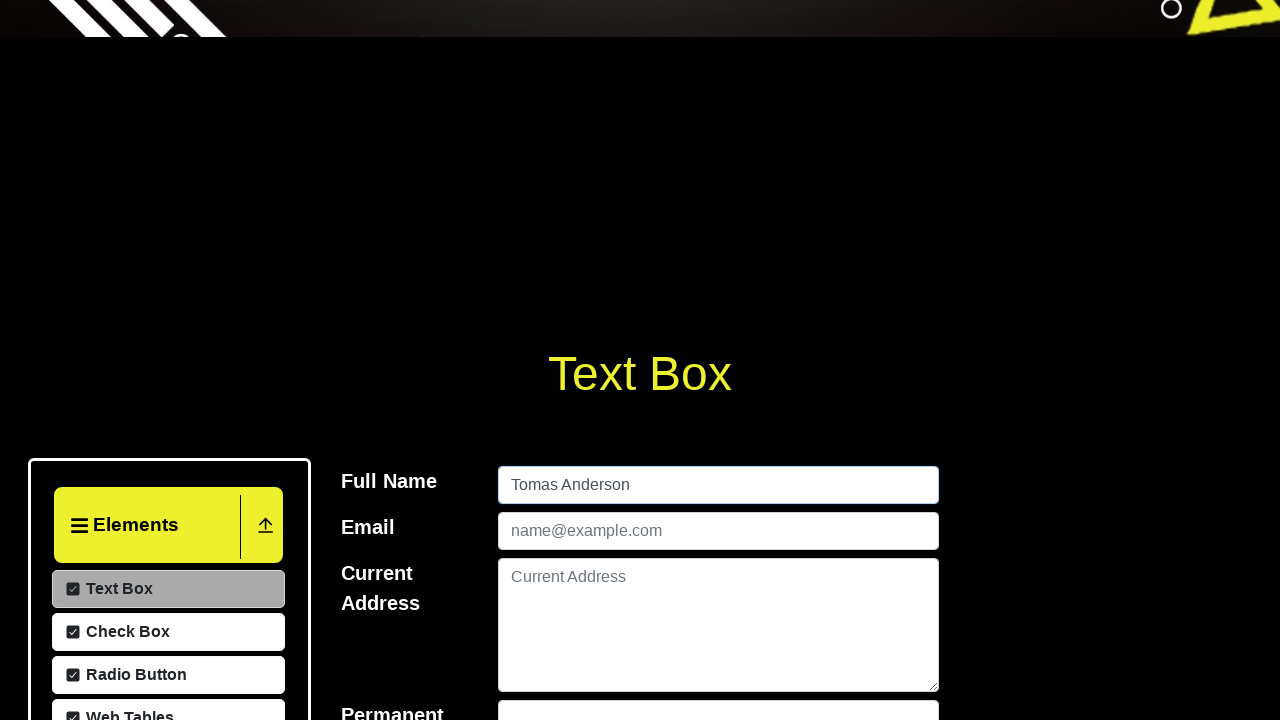

Filled in email field with 'tomas@matrix.ru' on #userEmail
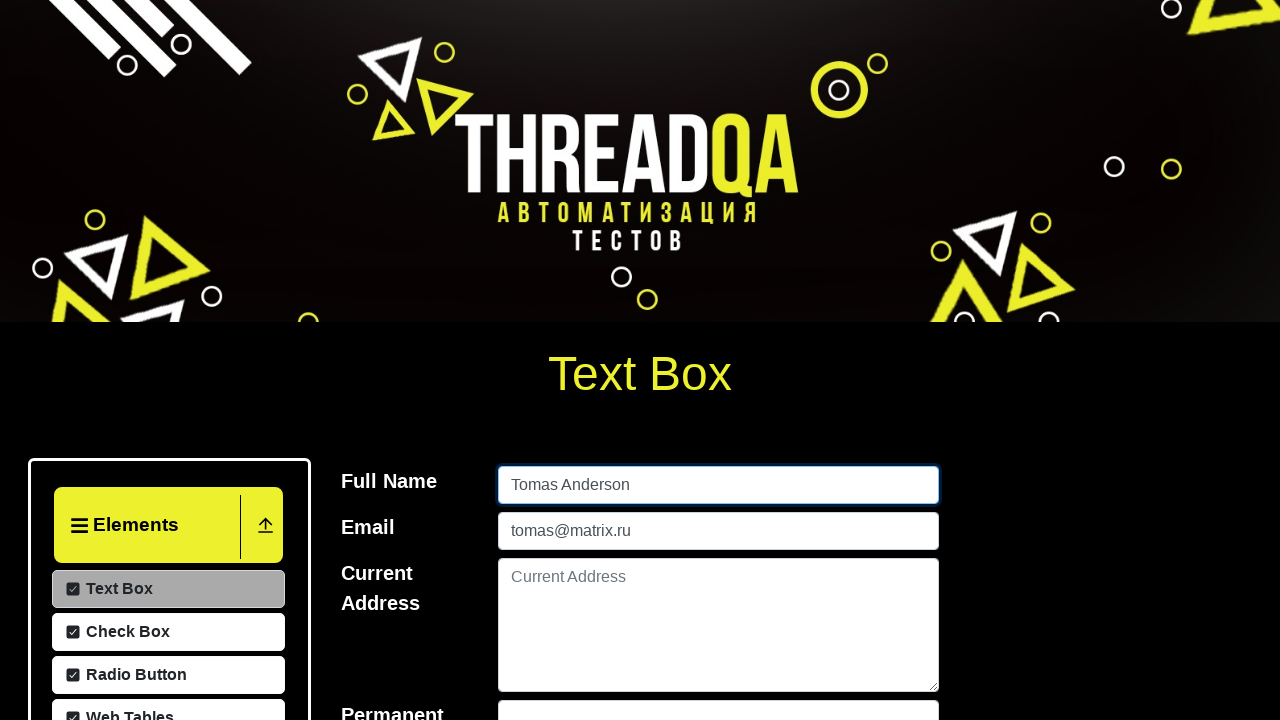

Filled in current address field with 'USA Los Angeles' on #currentAddress
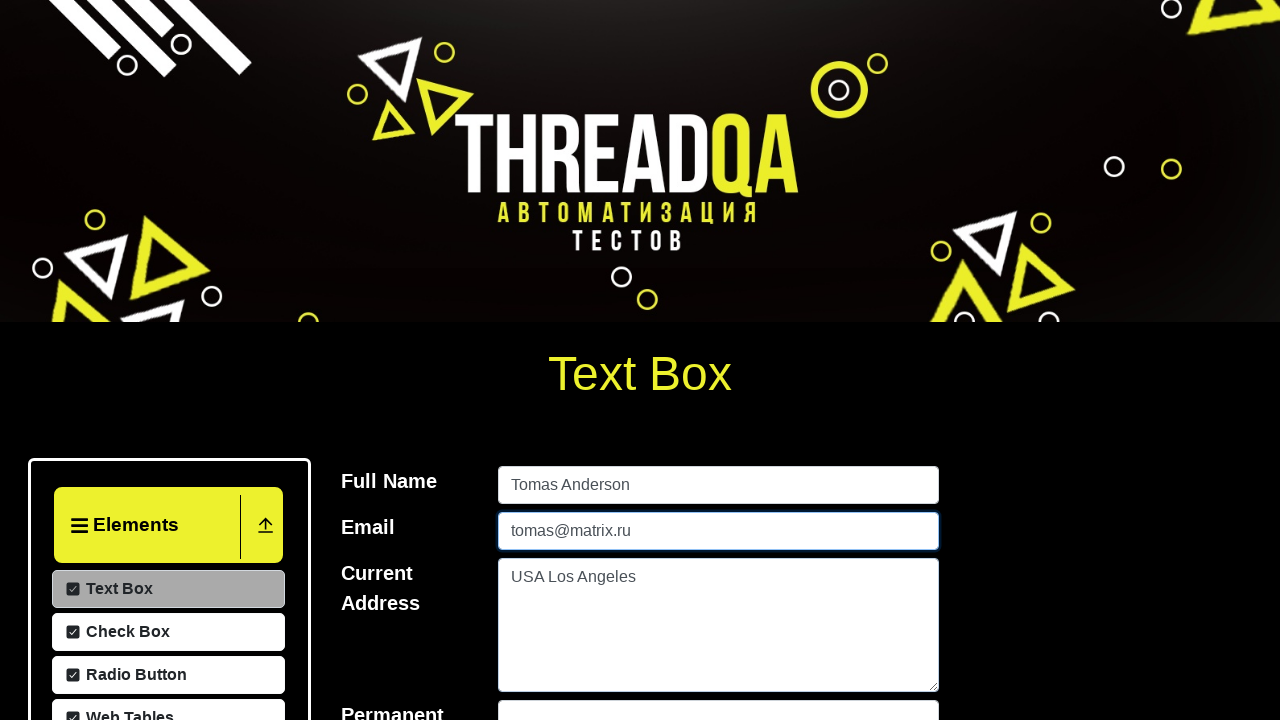

Filled in permanent address field with 'USA Miami' on #permanentAddress
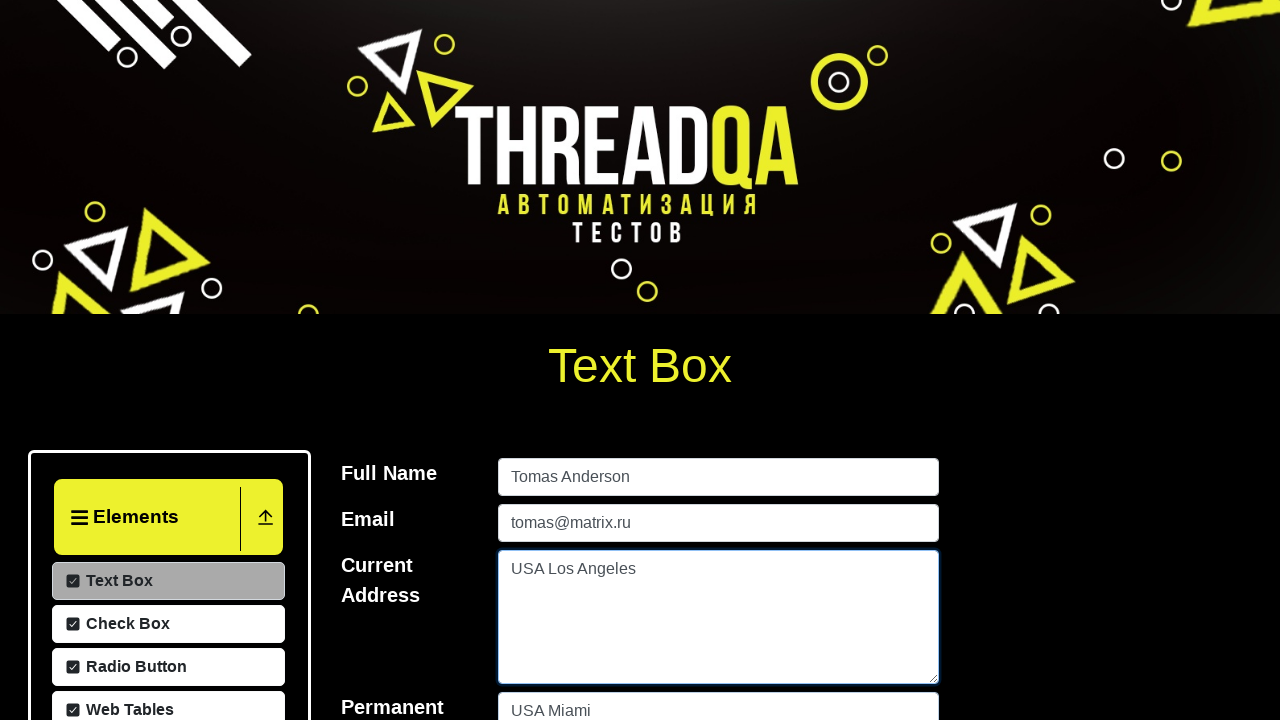

Clicked submit button to submit the form at (902, 360) on #submit
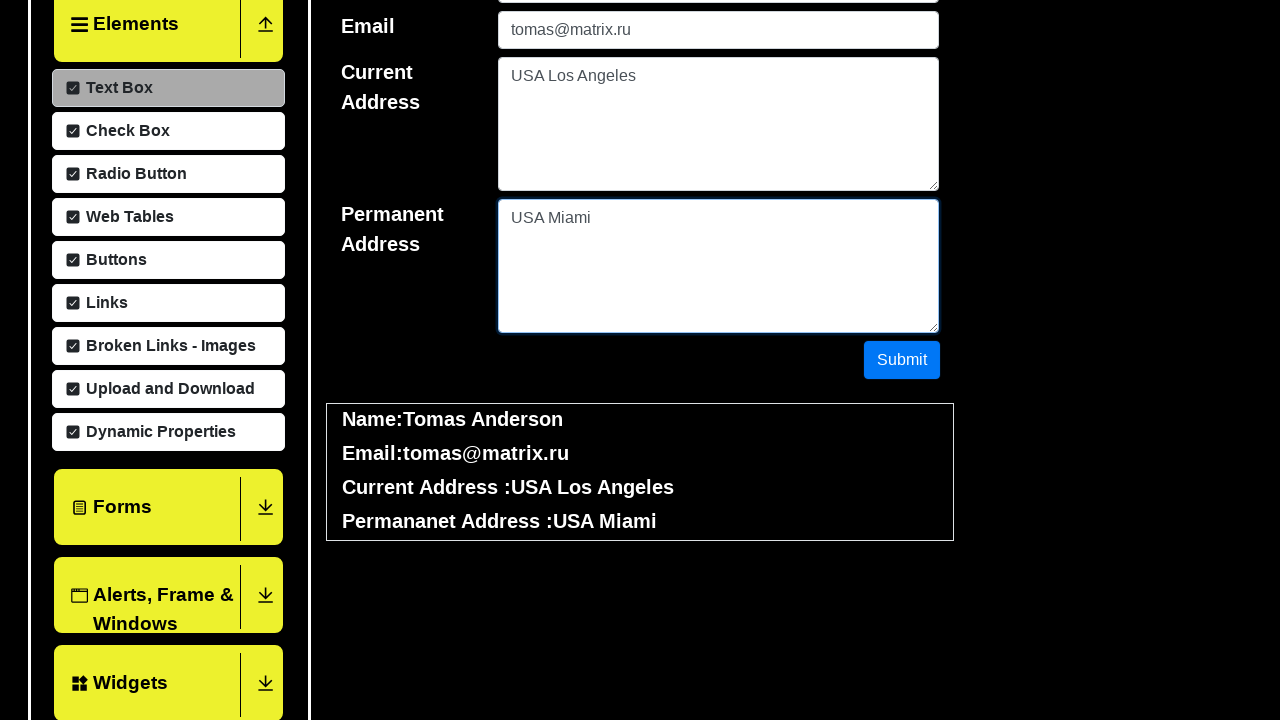

Waited for form submission output to appear
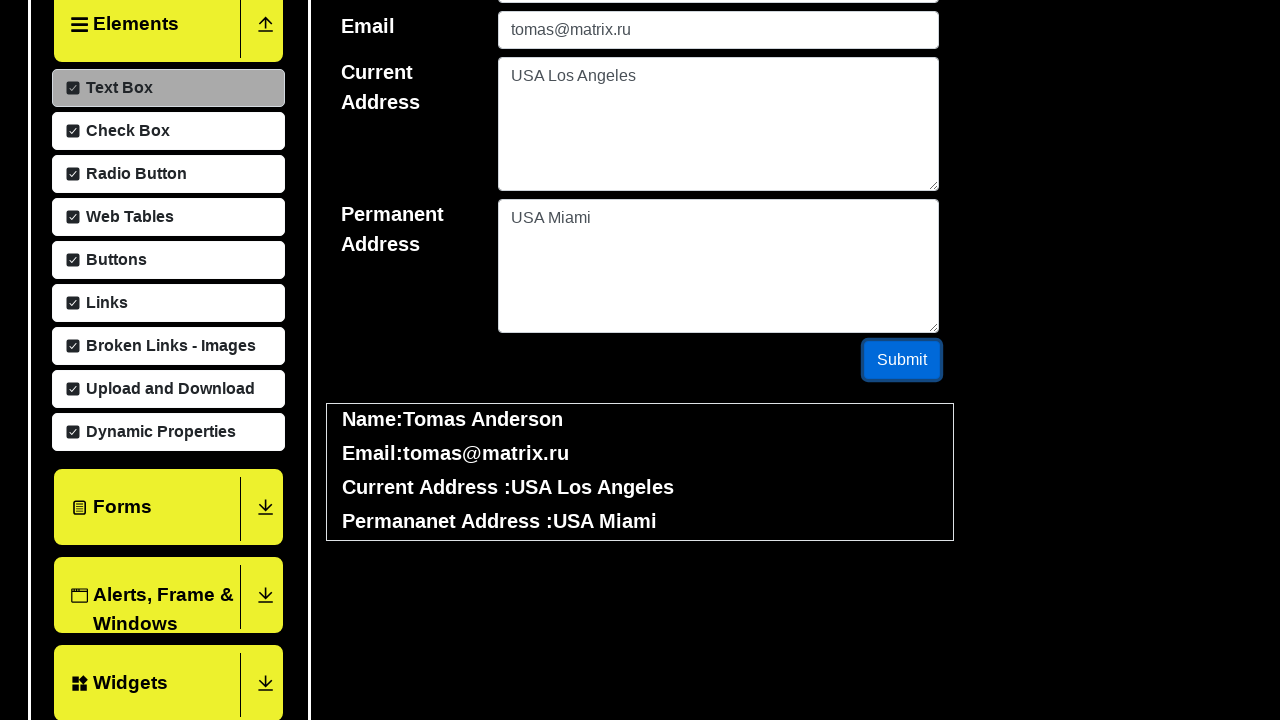

Verified that submitted name 'Tomas Anderson' is displayed correctly
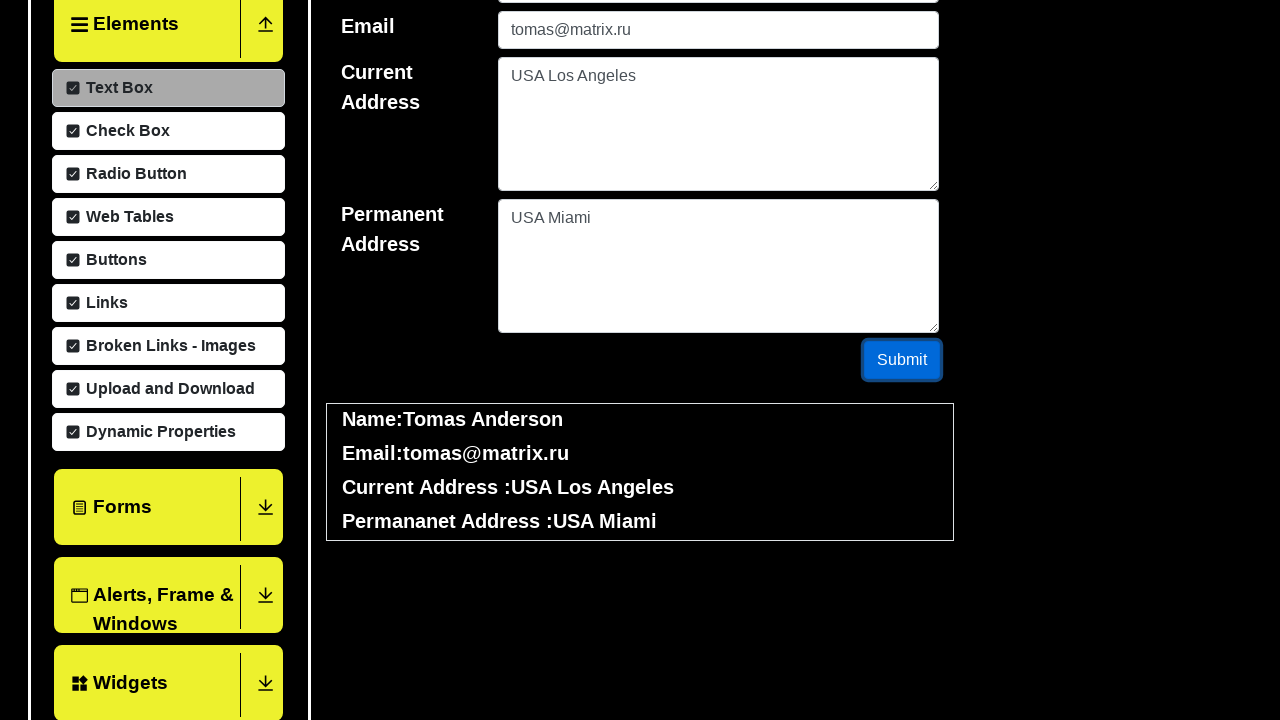

Verified that submitted email 'tomas@matrix.ru' is displayed correctly
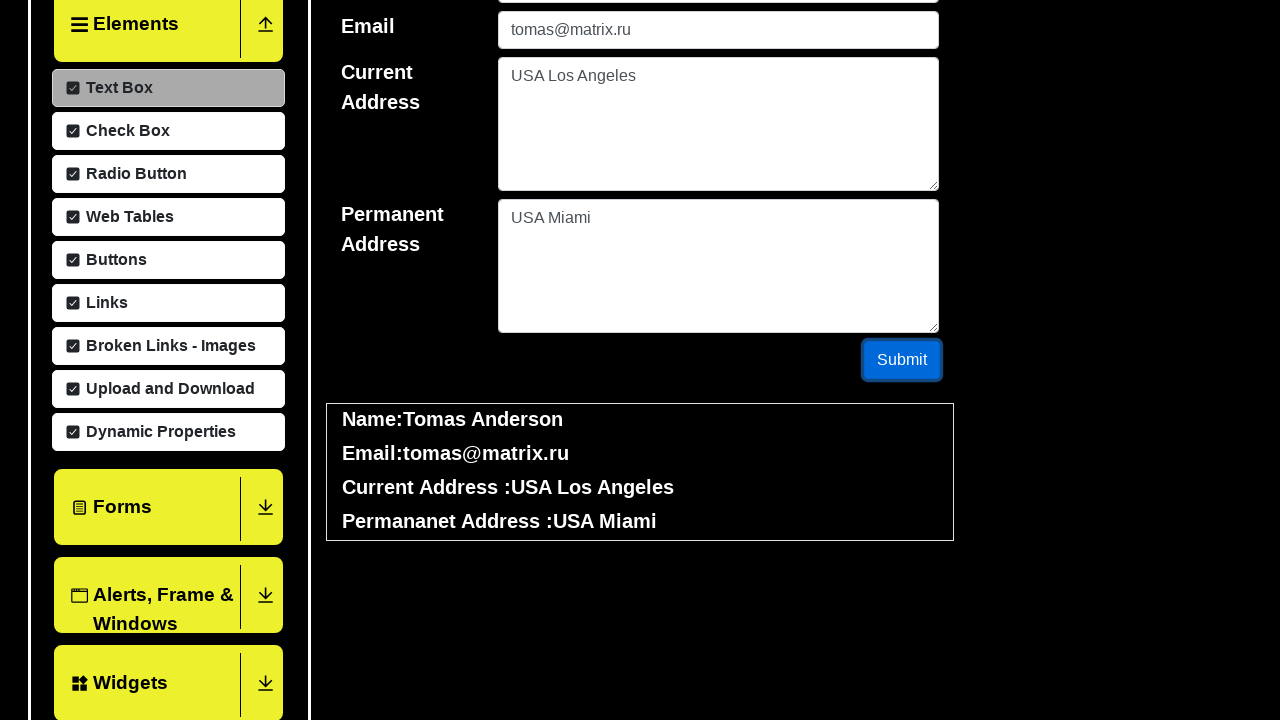

Verified that current address 'USA Los Angeles' is displayed correctly
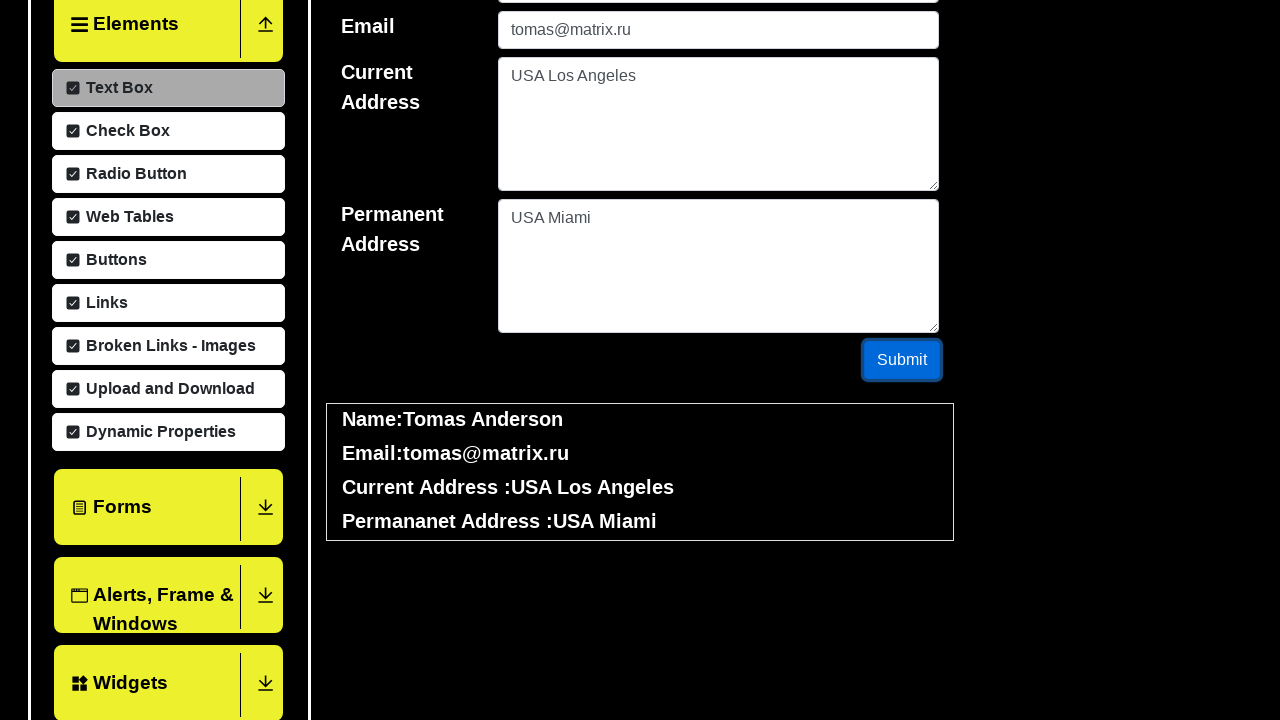

Verified that permanent address 'USA Miami' is displayed correctly
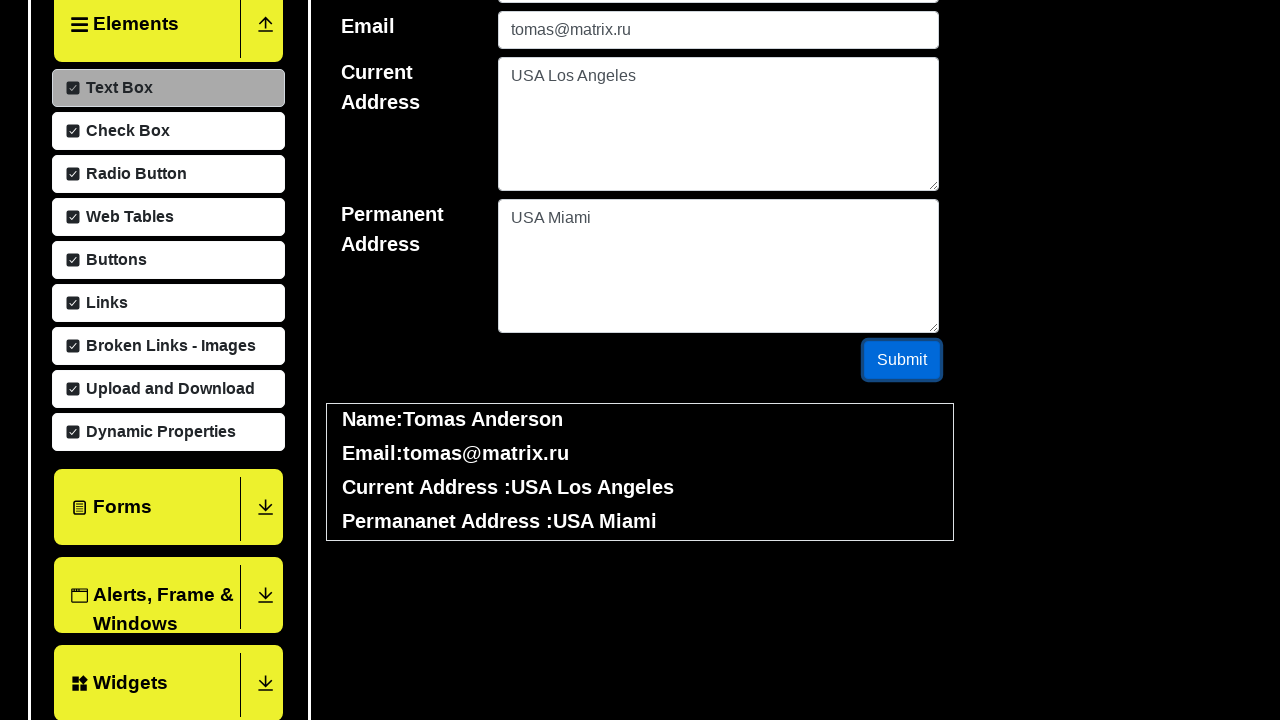

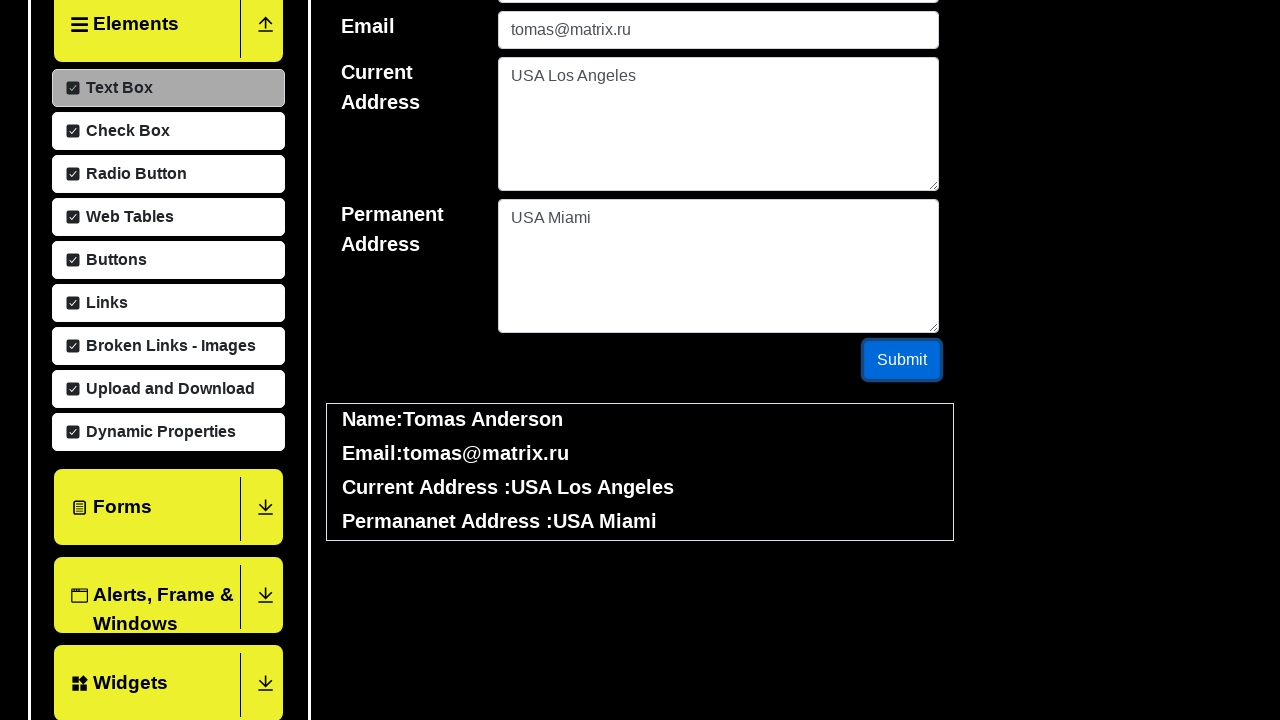